Navigates to a test website and fills in a form field that is located above the last name field using relative locators

Starting URL: https://trytestingthis.netlify.app/

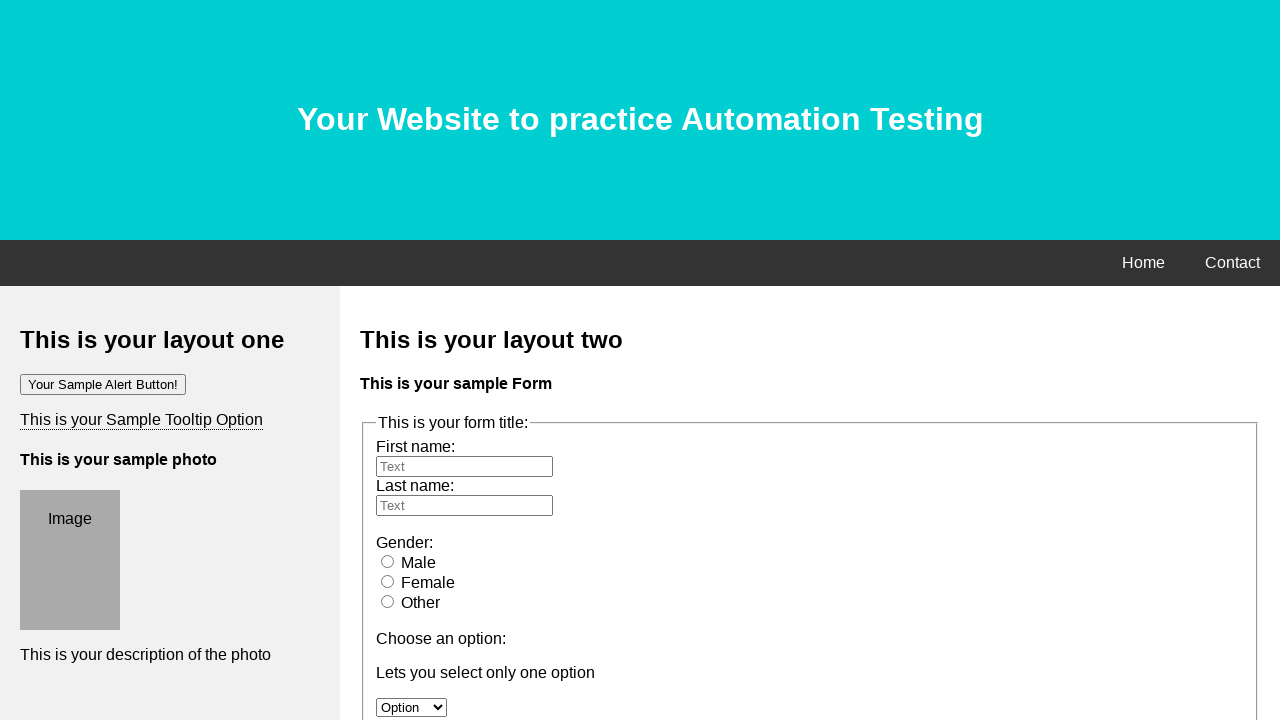

Located the last name field (#lname)
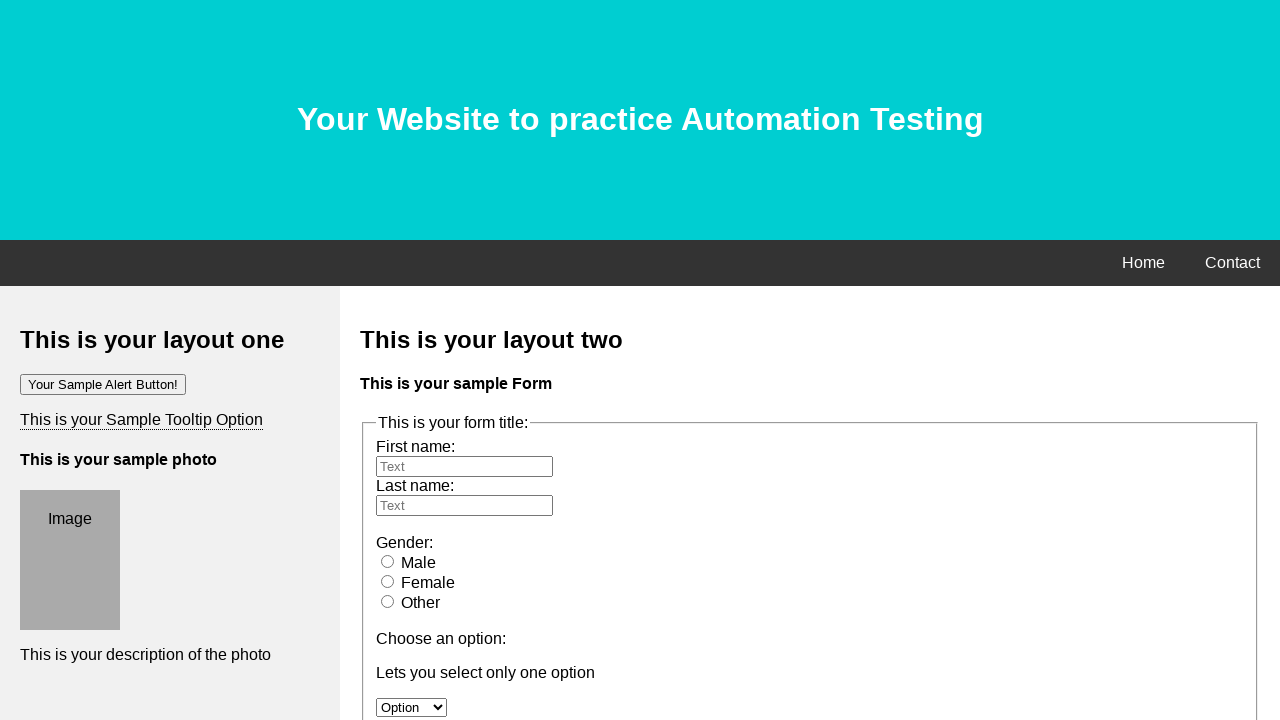

Filled the first name field with 'ABCD' on #fname
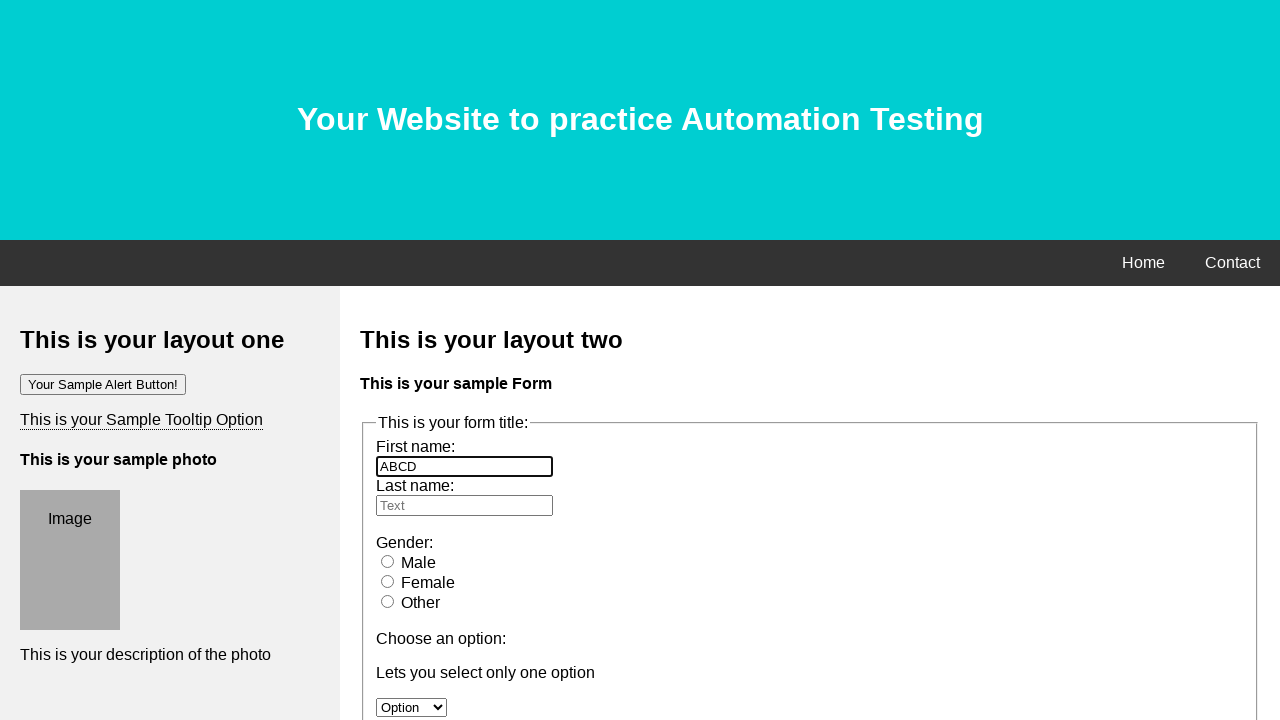

Retrieved all checkbox options with name 'Optionwithcheck[]'
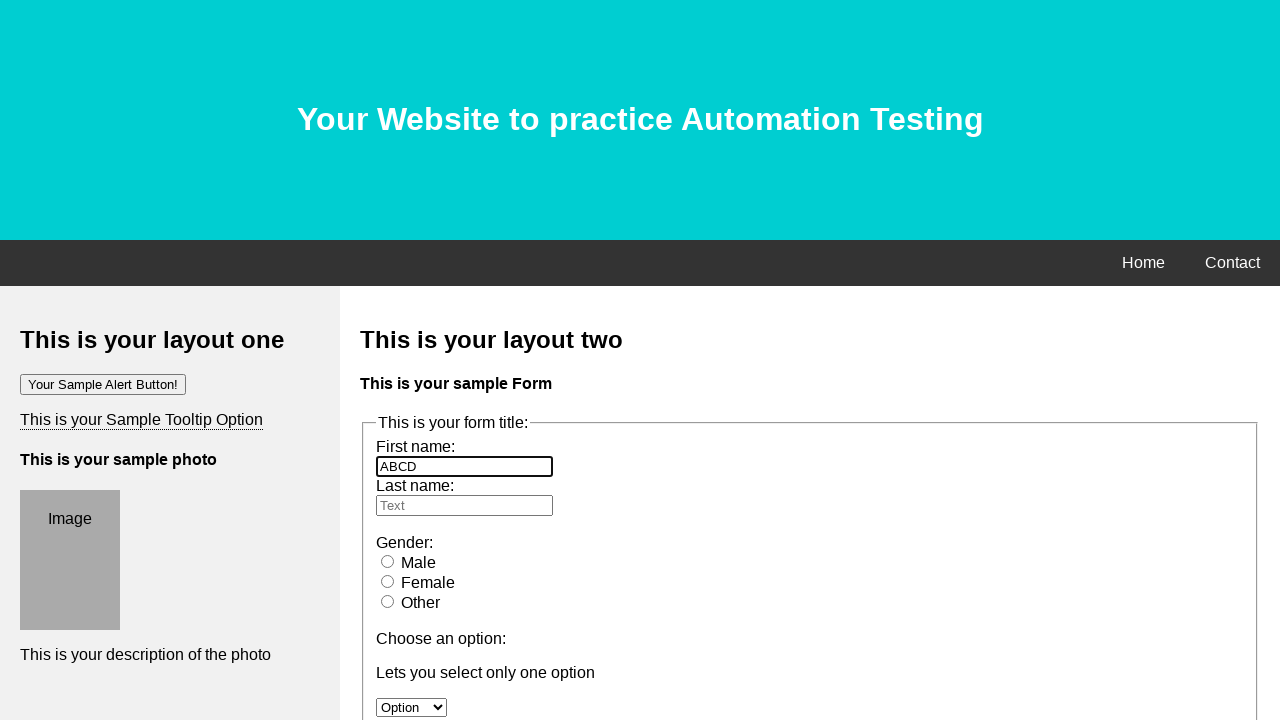

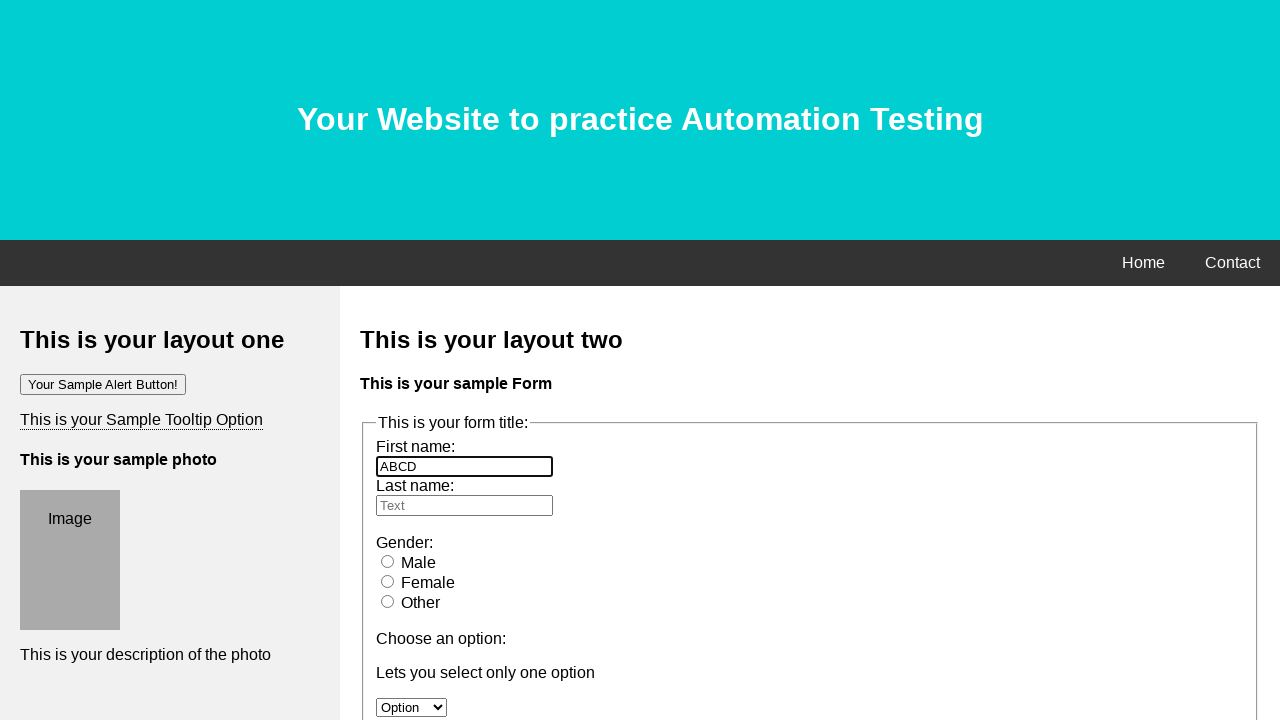